Tests radio button functionality by clicking radio buttons in two different groups and verifying their selection state on an HTML forms tutorial page.

Starting URL: http://www.echoecho.com/htmlforms10.htm

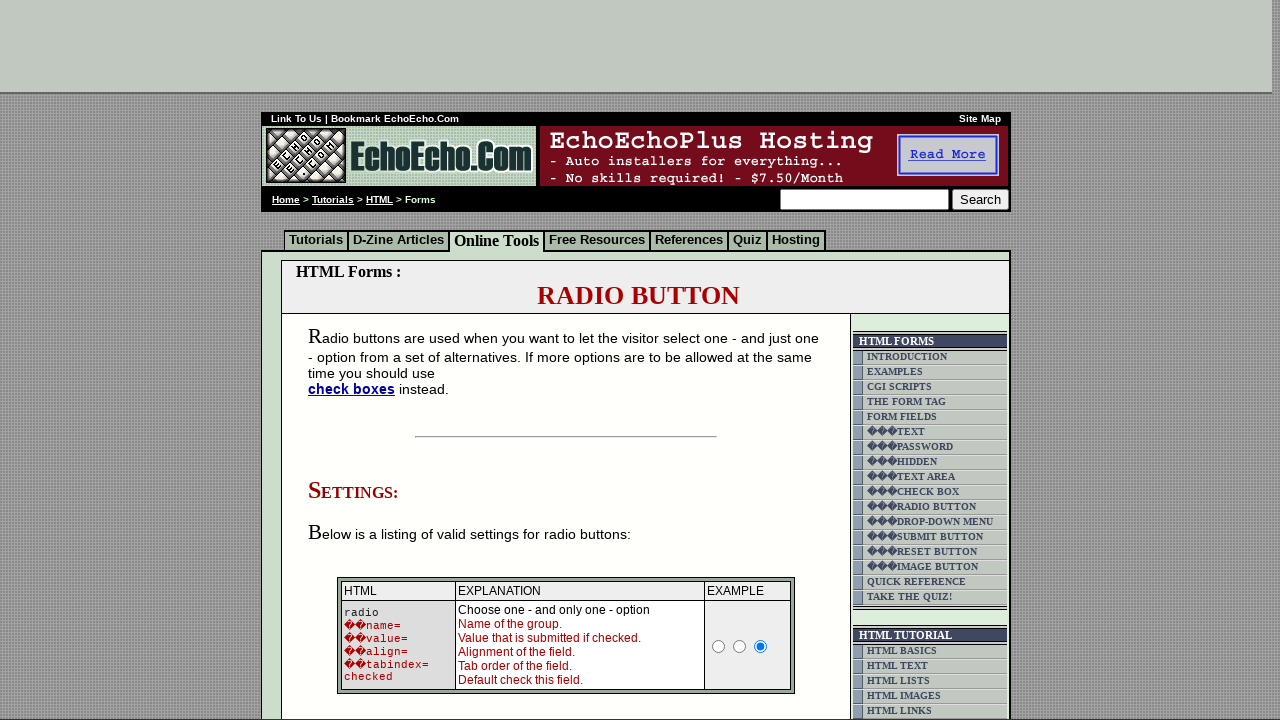

Page loaded and DOM content initialized
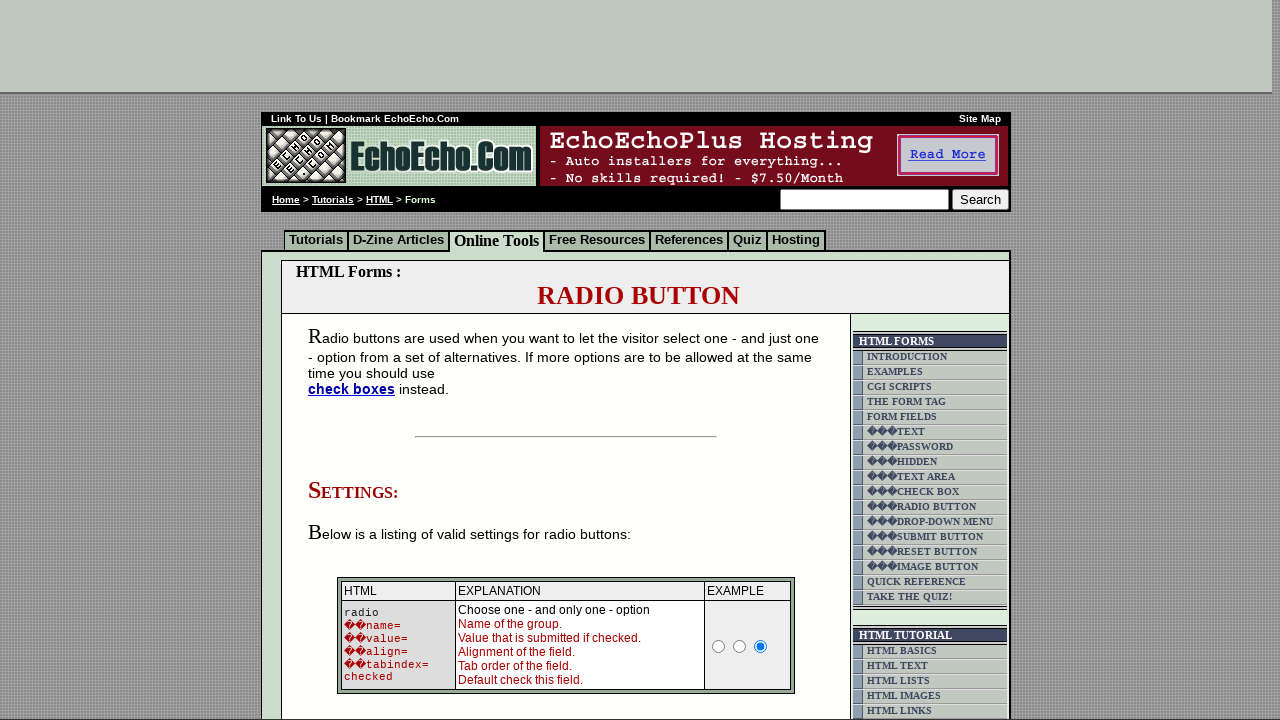

Located all radio buttons in group1
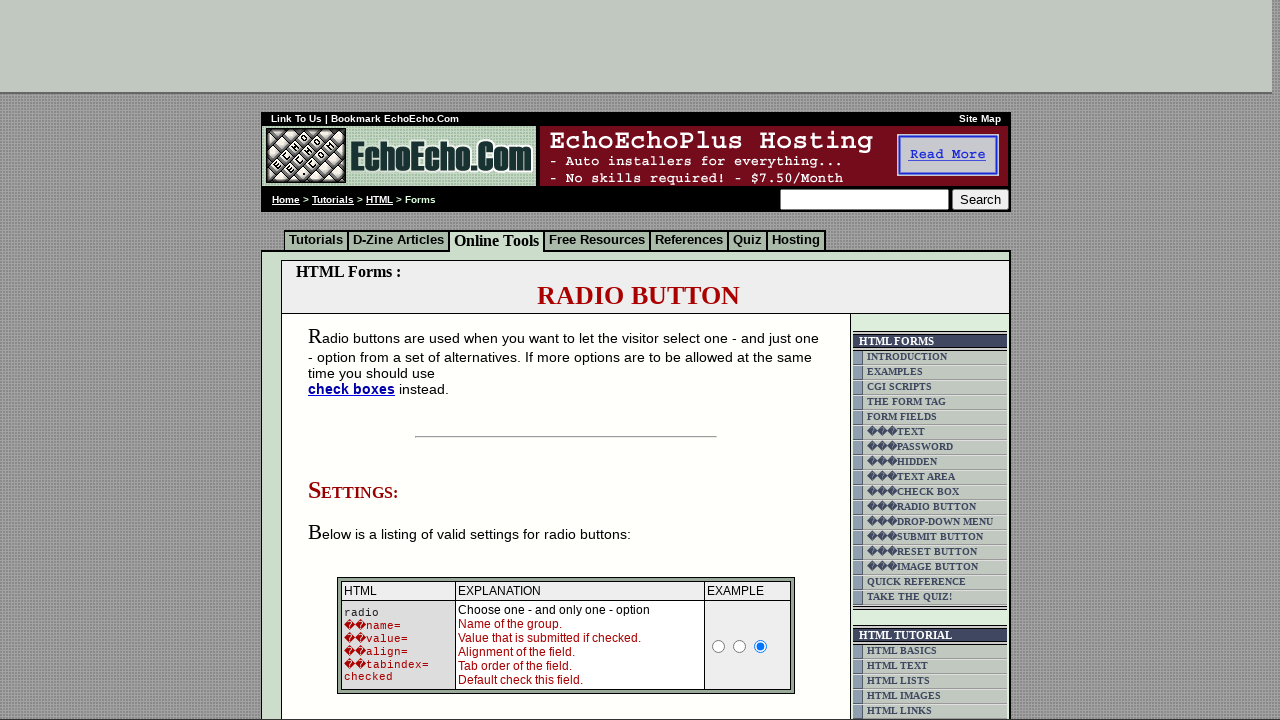

Group 1 radio button count: 3
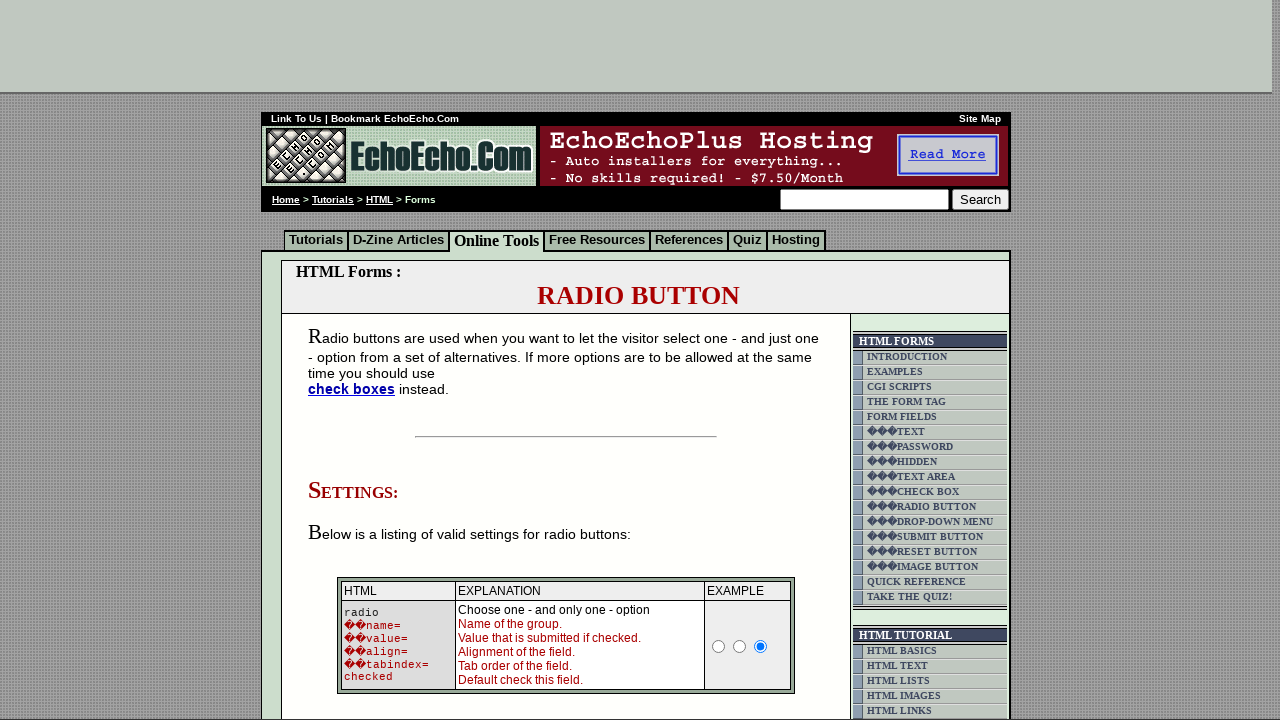

Clicked the third radio button in group1 at (356, 360) on input[name='group1'] >> nth=2
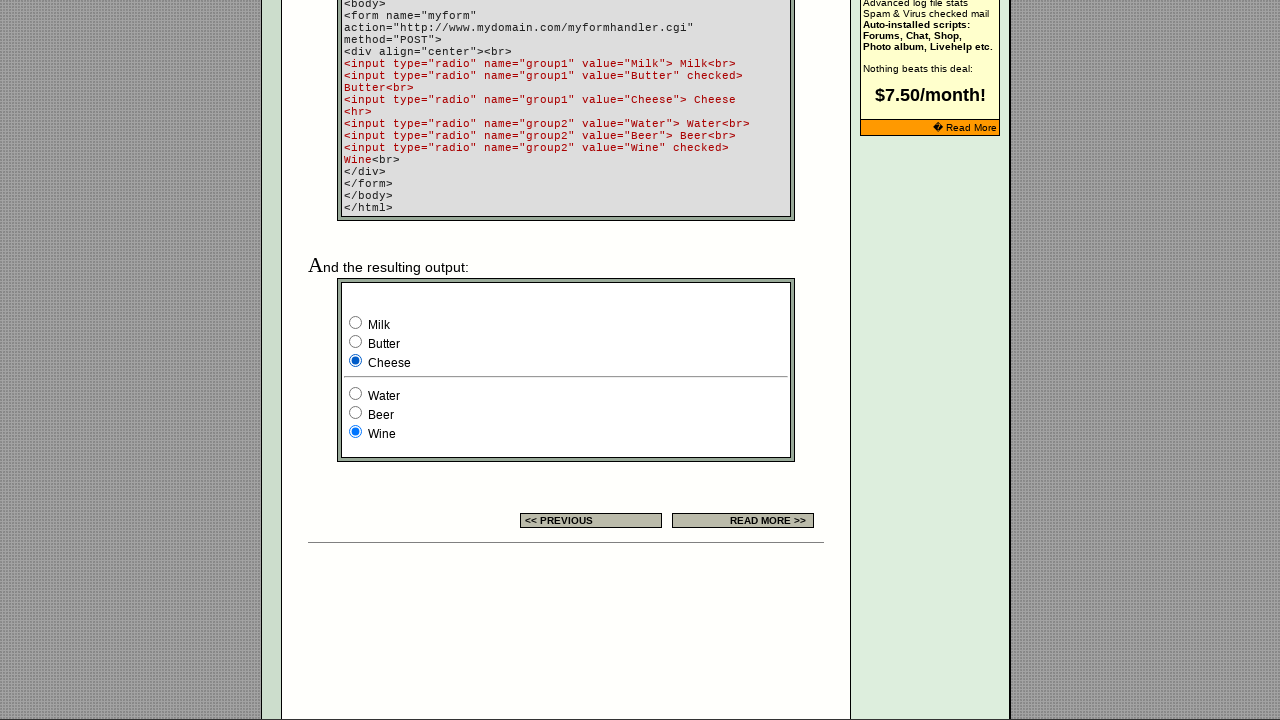

Checked if first radio in group1 is selected: False
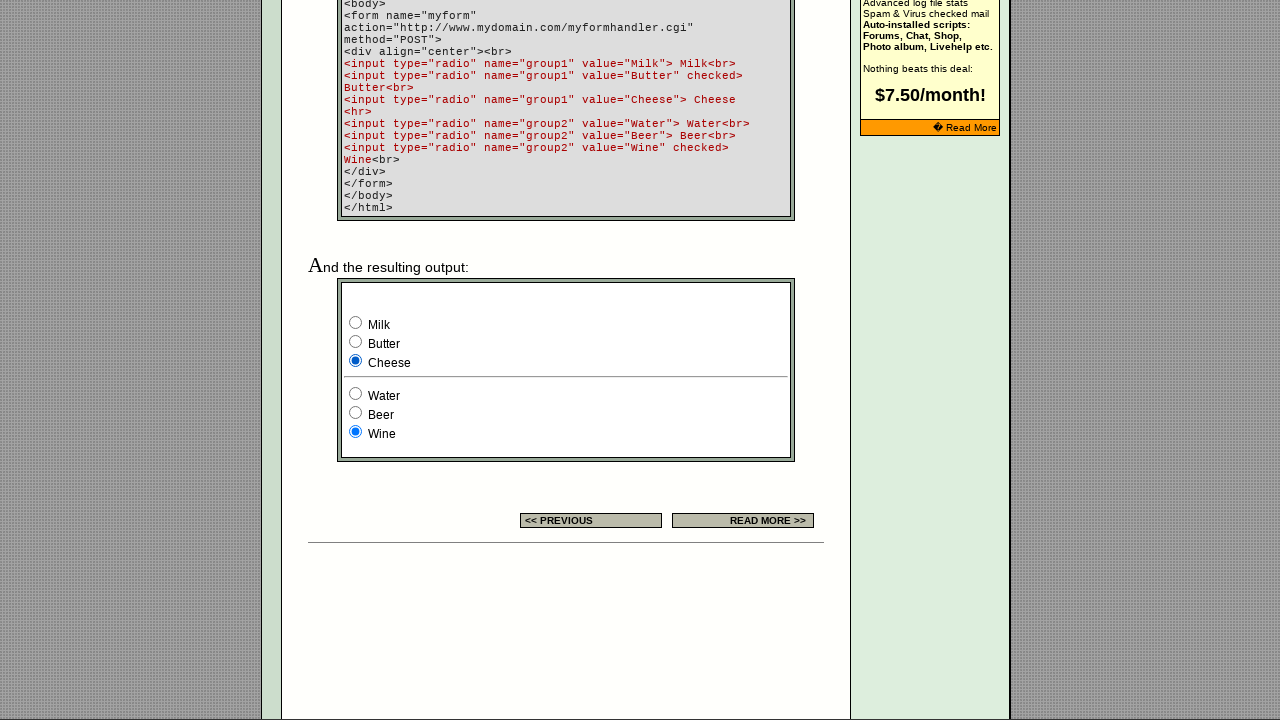

Clicked the third radio button in group1 at (356, 360) on input[name='group1'] >> nth=2
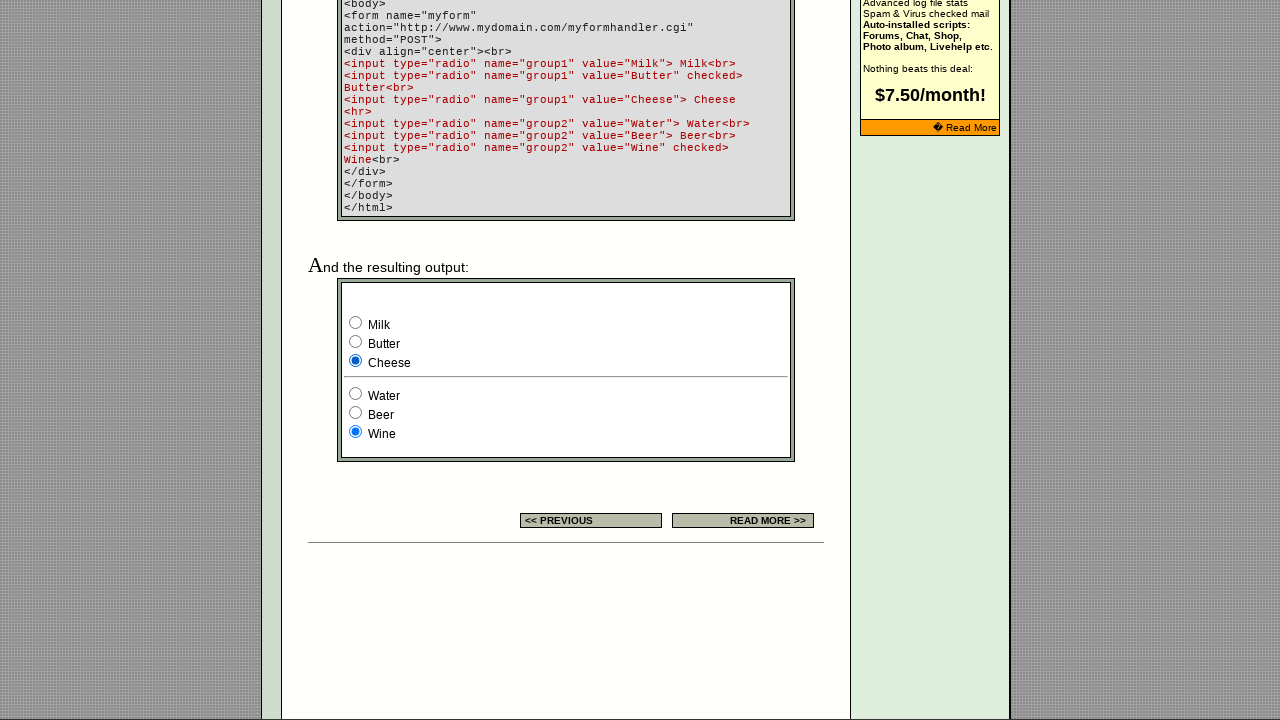

Checked if first radio in group1 is selected: False
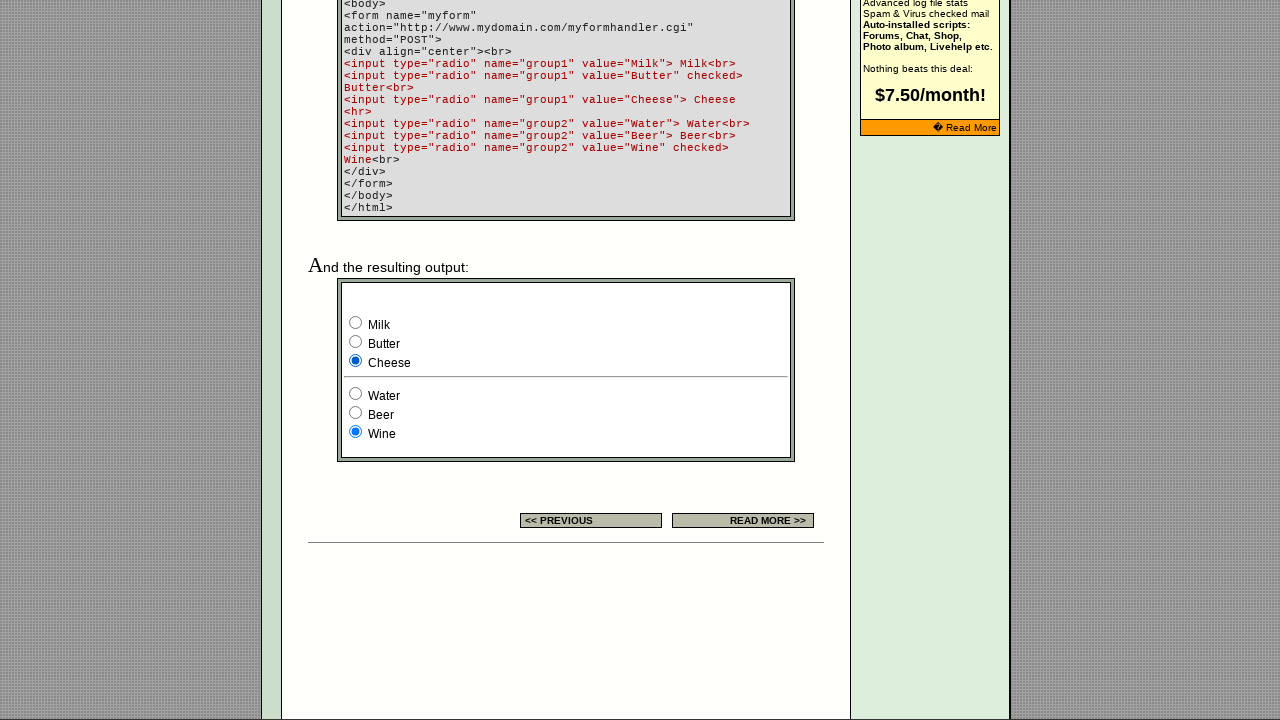

Clicked the third radio button in group1 at (356, 360) on input[name='group1'] >> nth=2
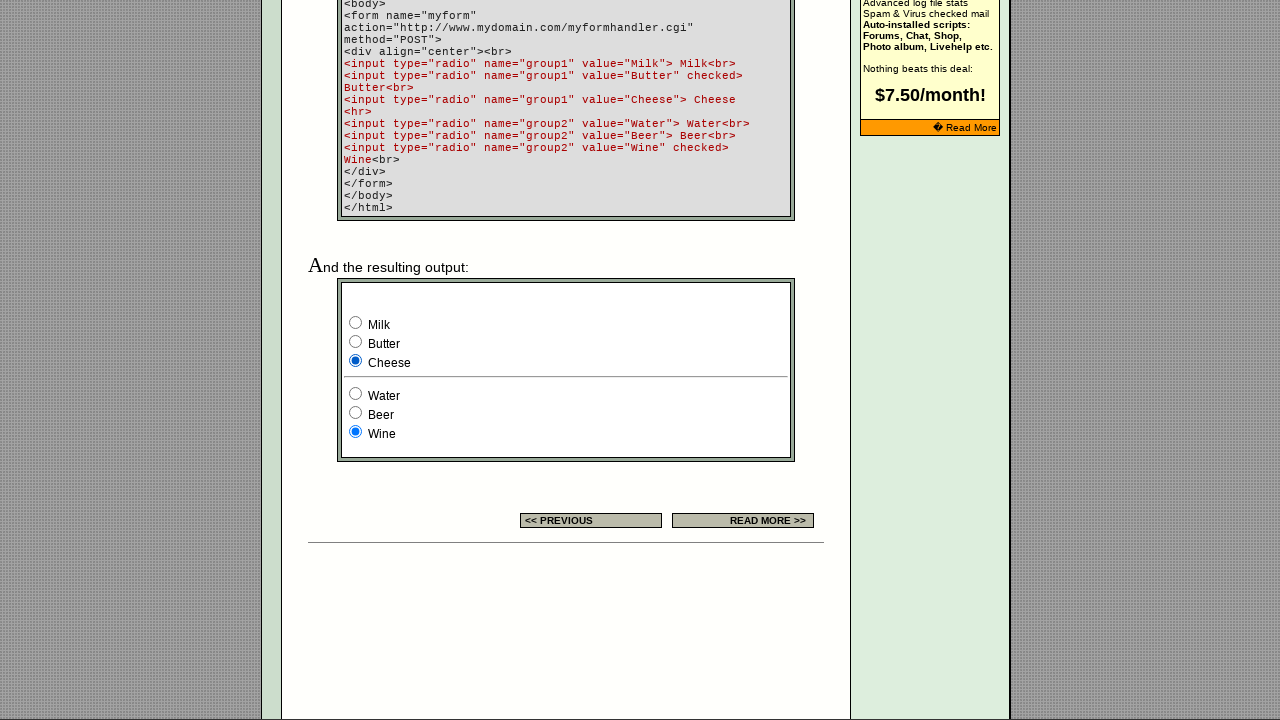

Checked if first radio in group1 is selected: False
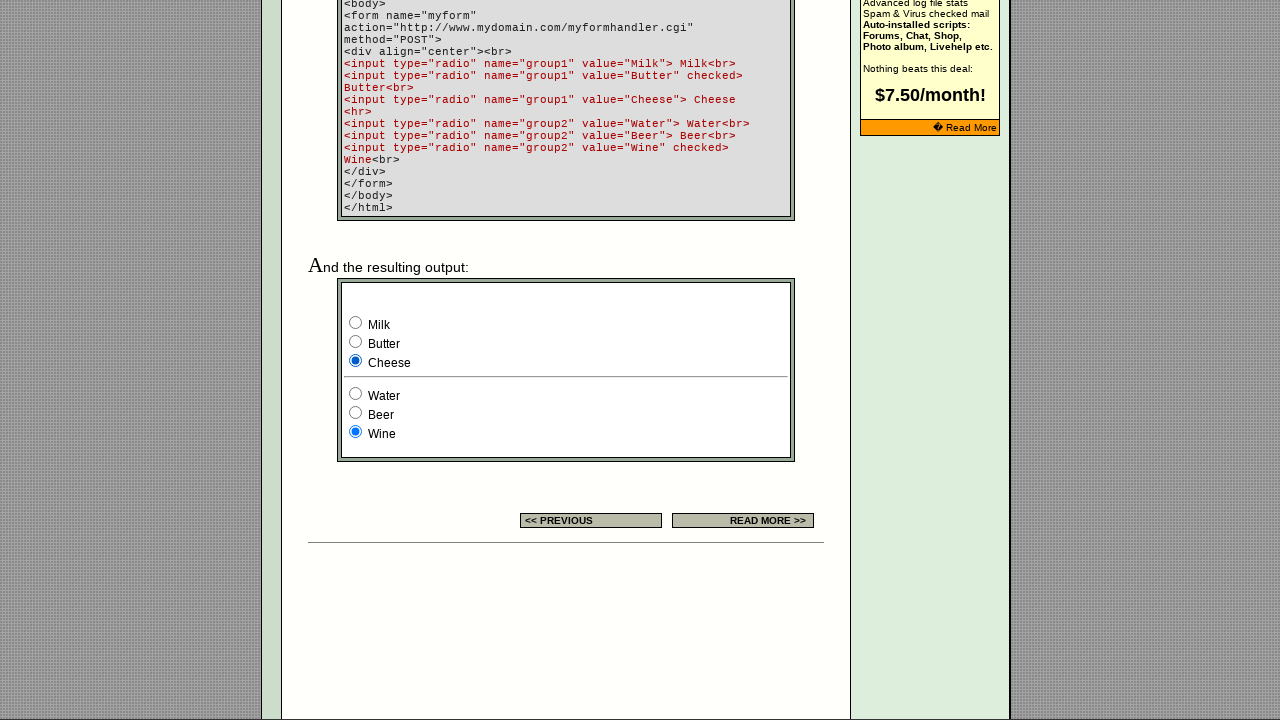

Located all radio buttons in group2
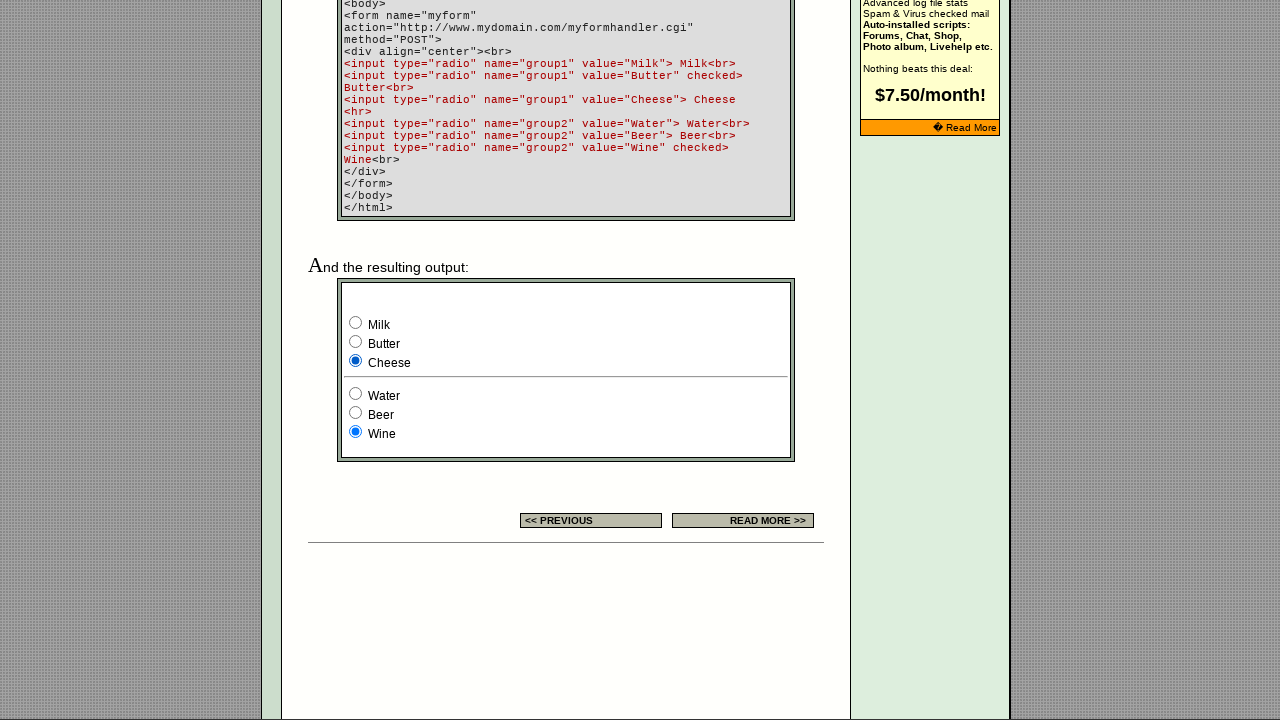

Group 2 radio button count: 3
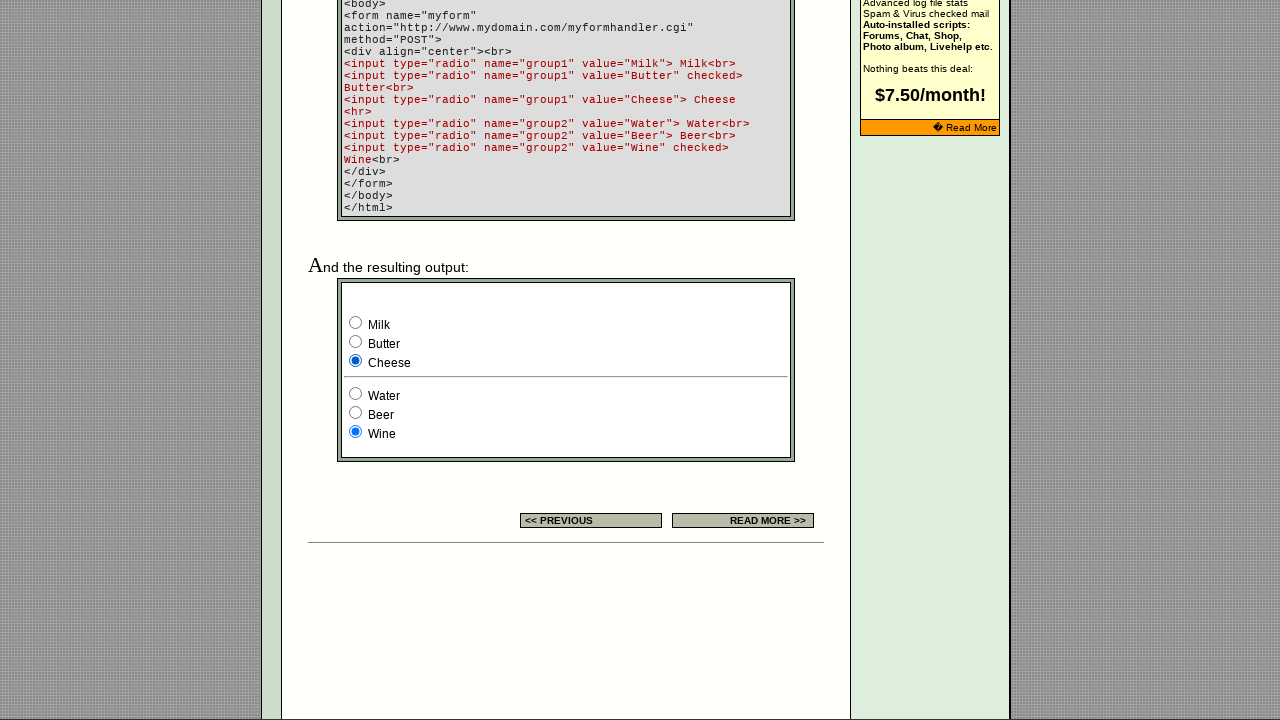

Clicked the third radio button in group2 at (356, 432) on input[name='group2'] >> nth=2
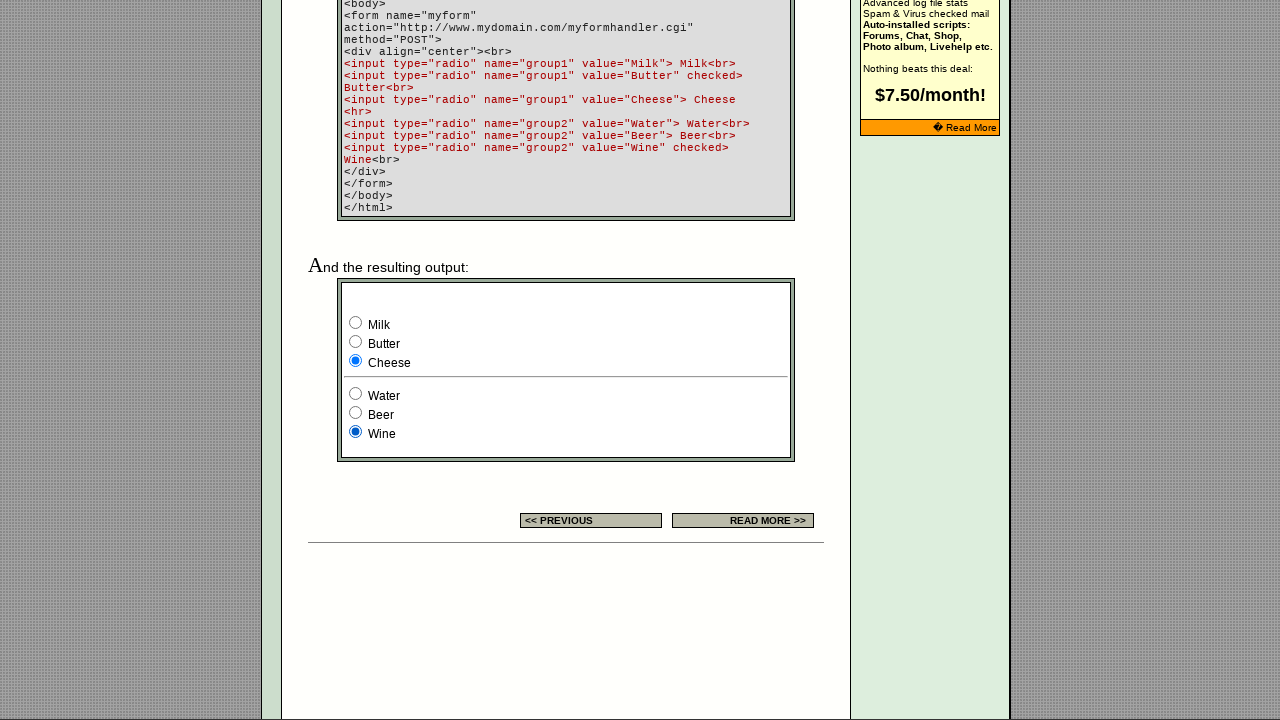

Verified first radio in group1 is still selected: False
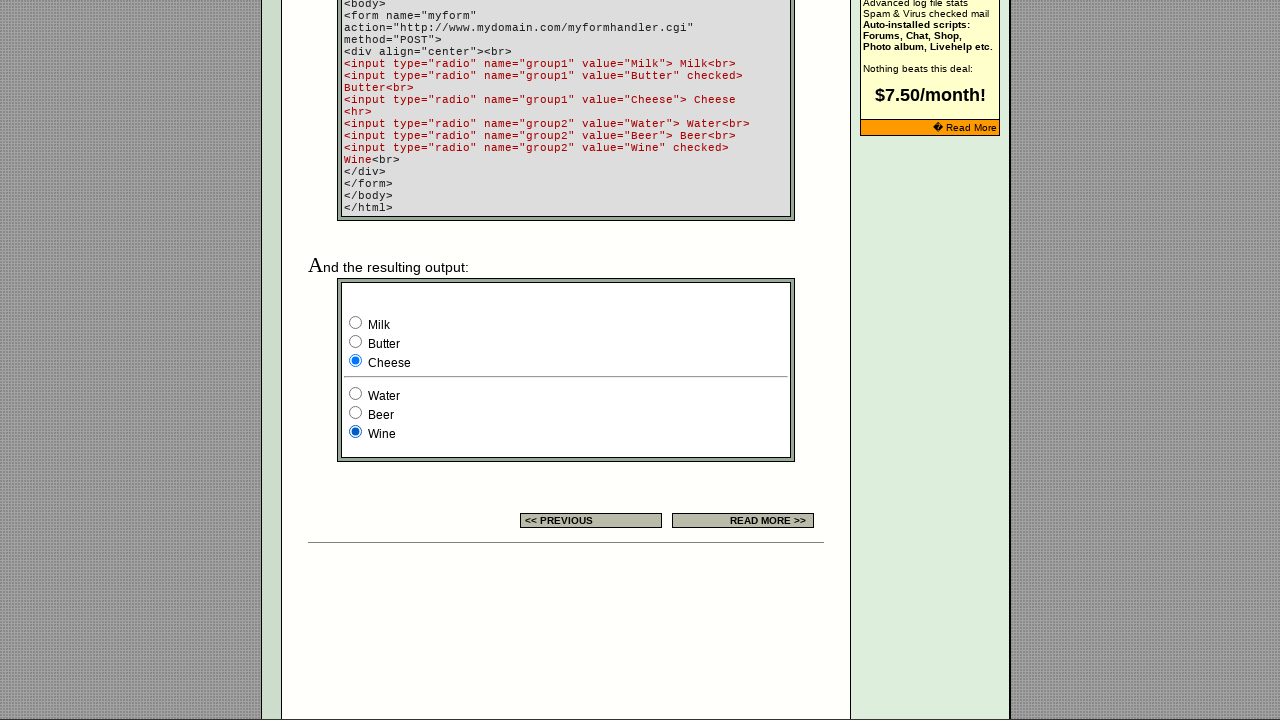

Clicked the third radio button in group2 at (356, 432) on input[name='group2'] >> nth=2
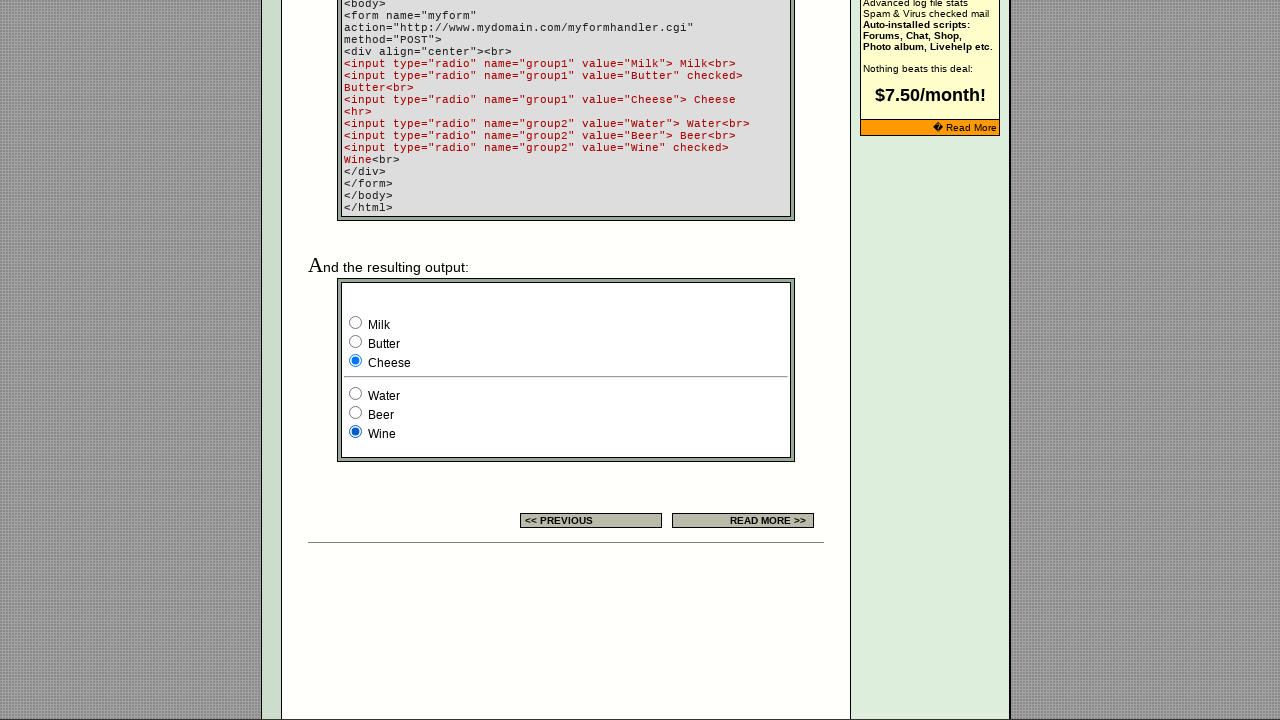

Verified first radio in group1 is still selected: False
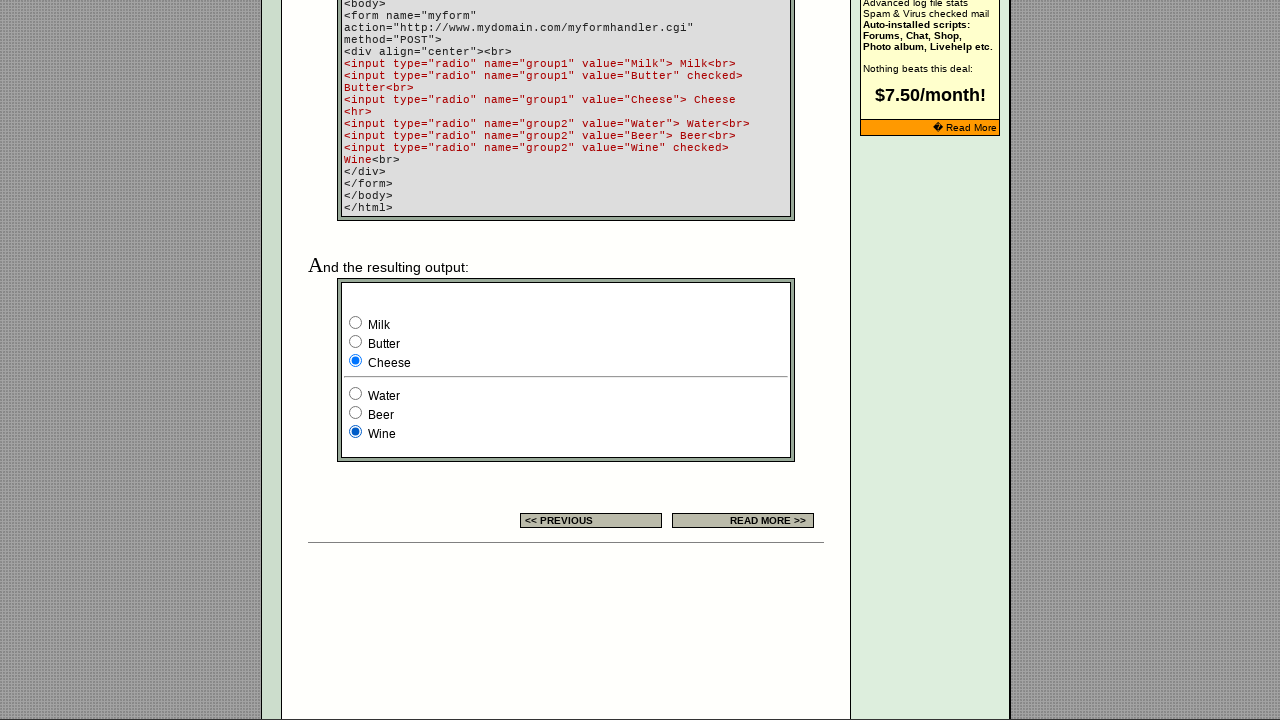

Clicked the third radio button in group2 at (356, 432) on input[name='group2'] >> nth=2
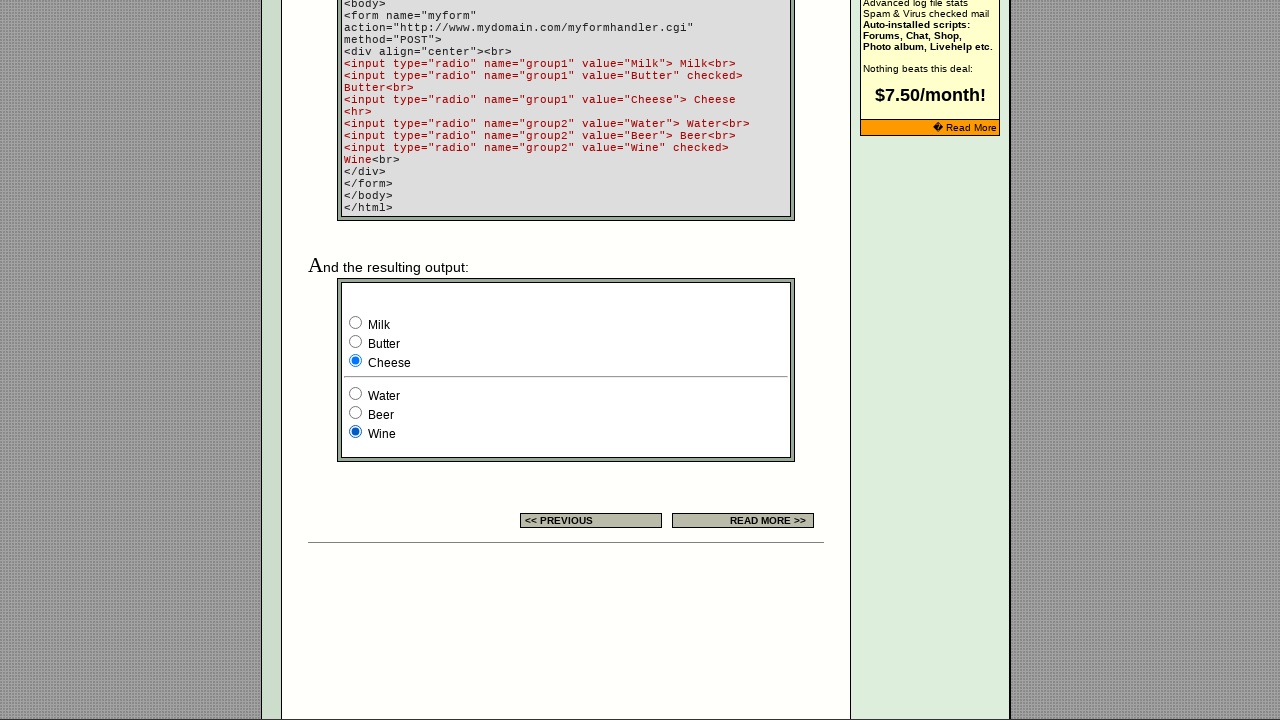

Verified first radio in group1 is still selected: False
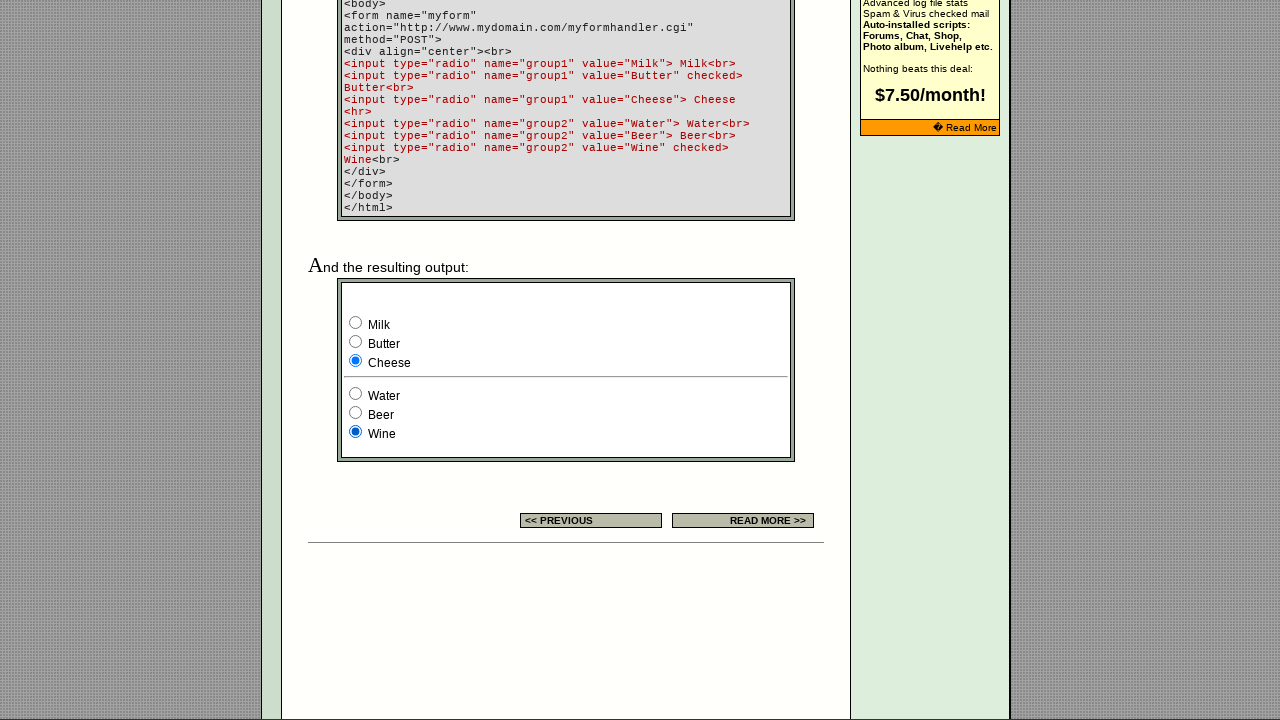

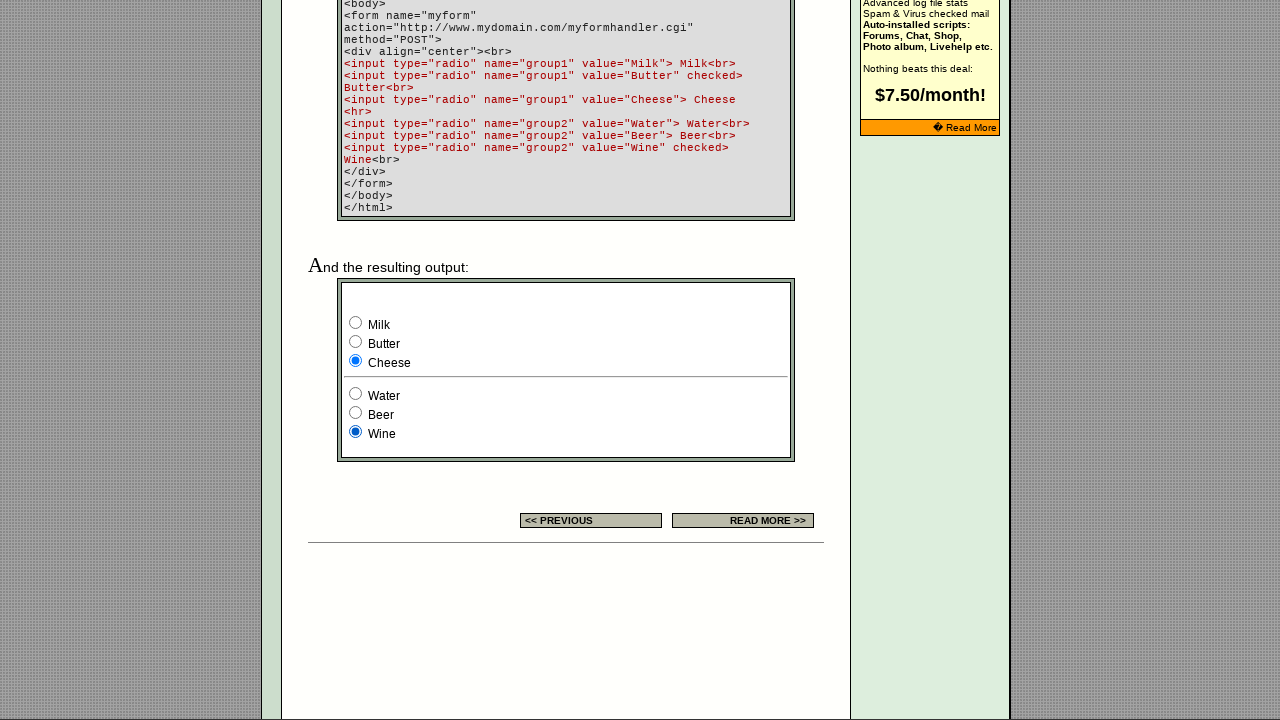